Tests dynamic element addition by clicking 'Add Element' button multiple times and then removing a specific element

Starting URL: https://the-internet.herokuapp.com/add_remove_elements/

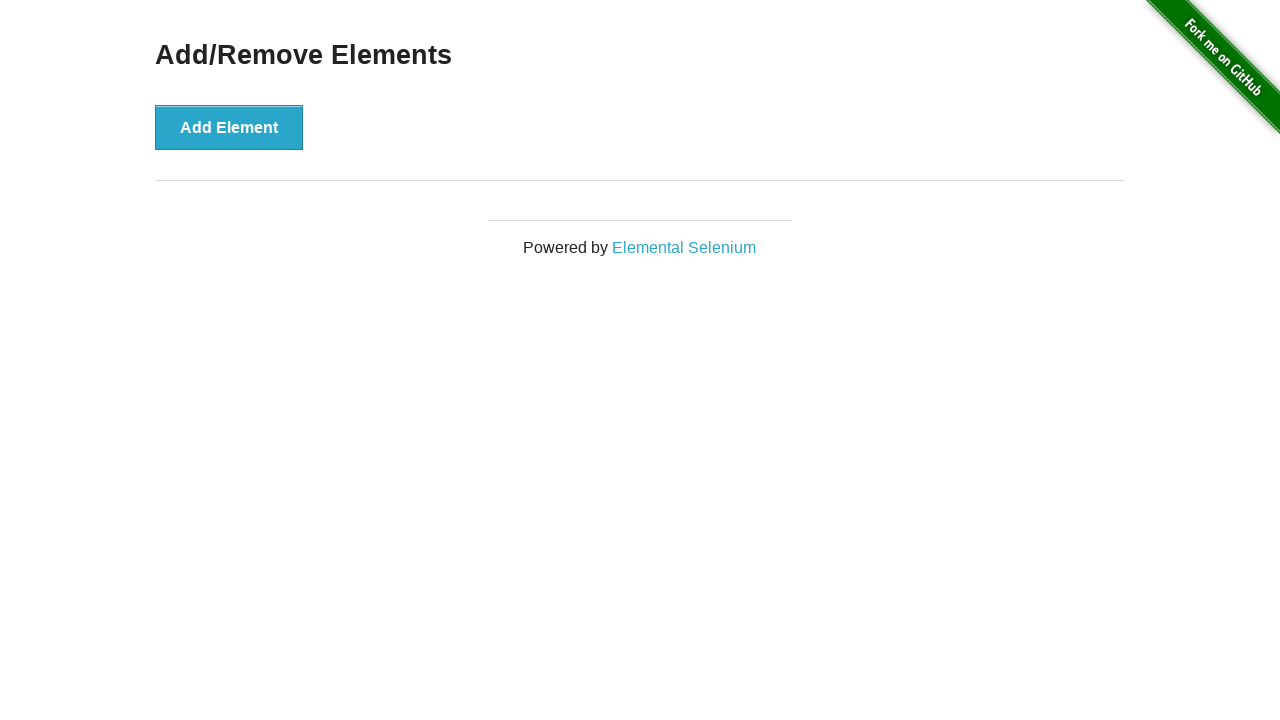

Clicked 'Add Element' button (iteration 1/10) at (229, 127) on button:has-text('Add Element')
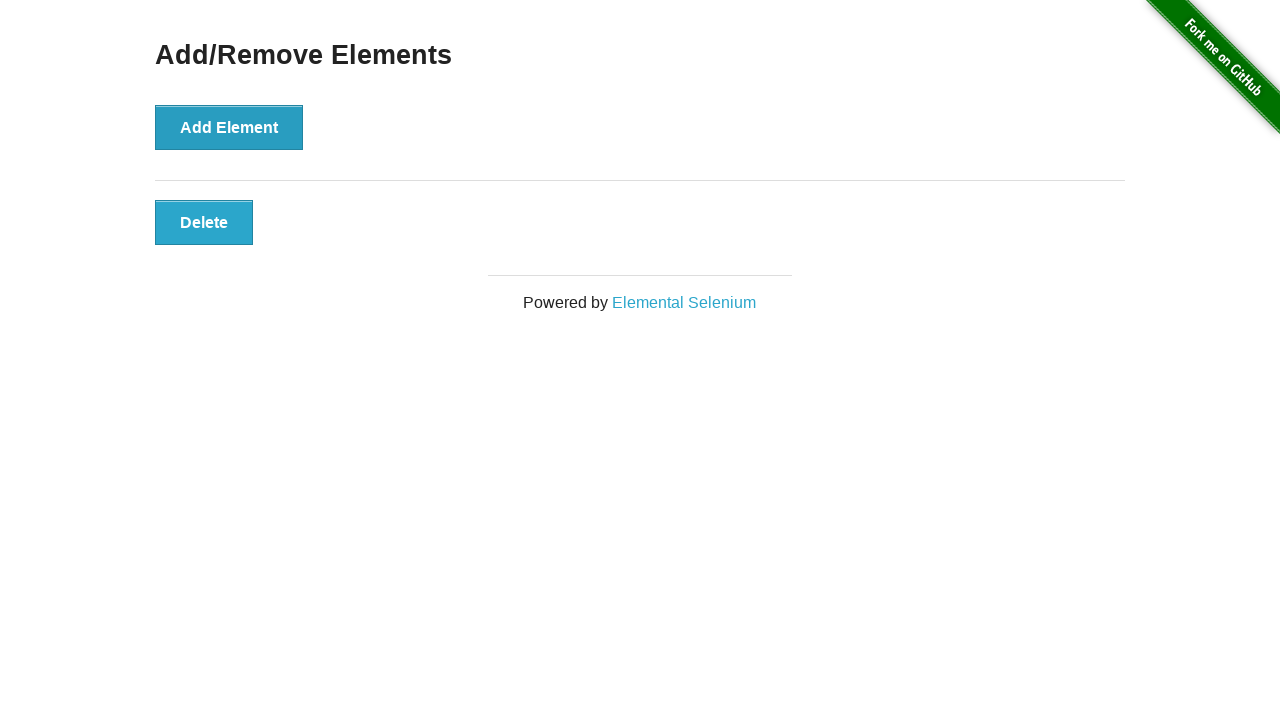

Clicked 'Add Element' button (iteration 2/10) at (229, 127) on button:has-text('Add Element')
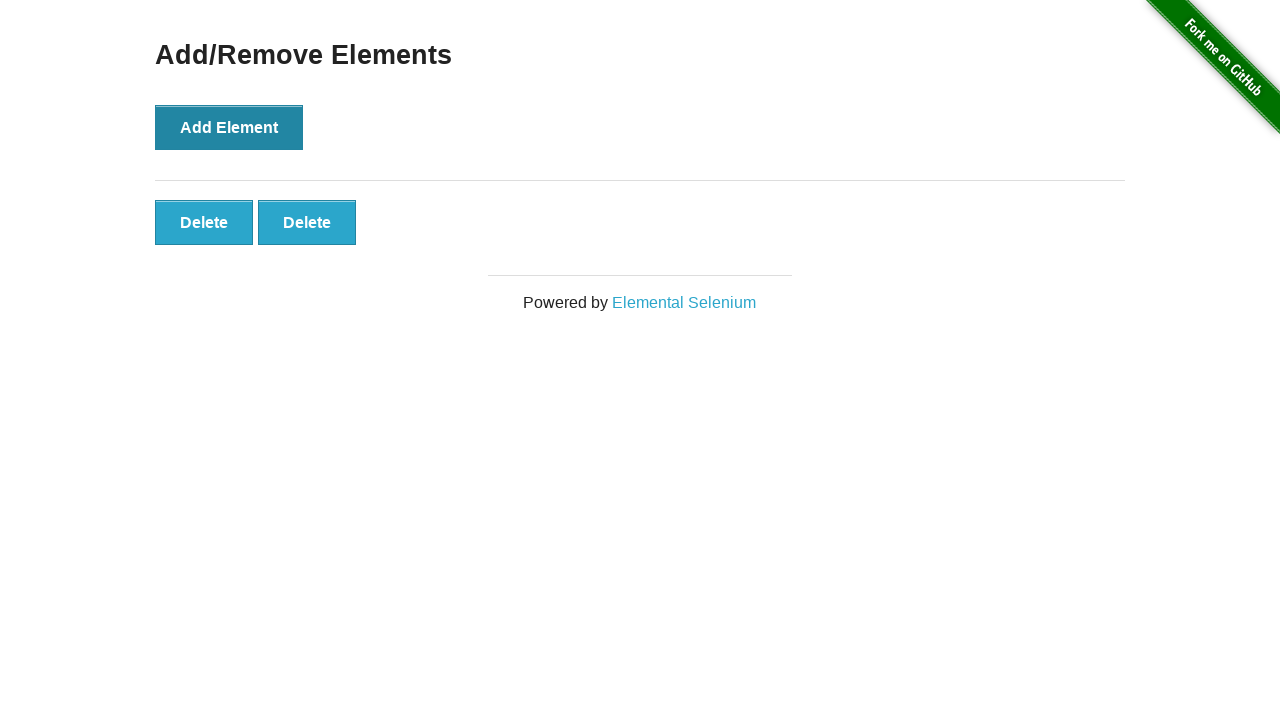

Clicked 'Add Element' button (iteration 3/10) at (229, 127) on button:has-text('Add Element')
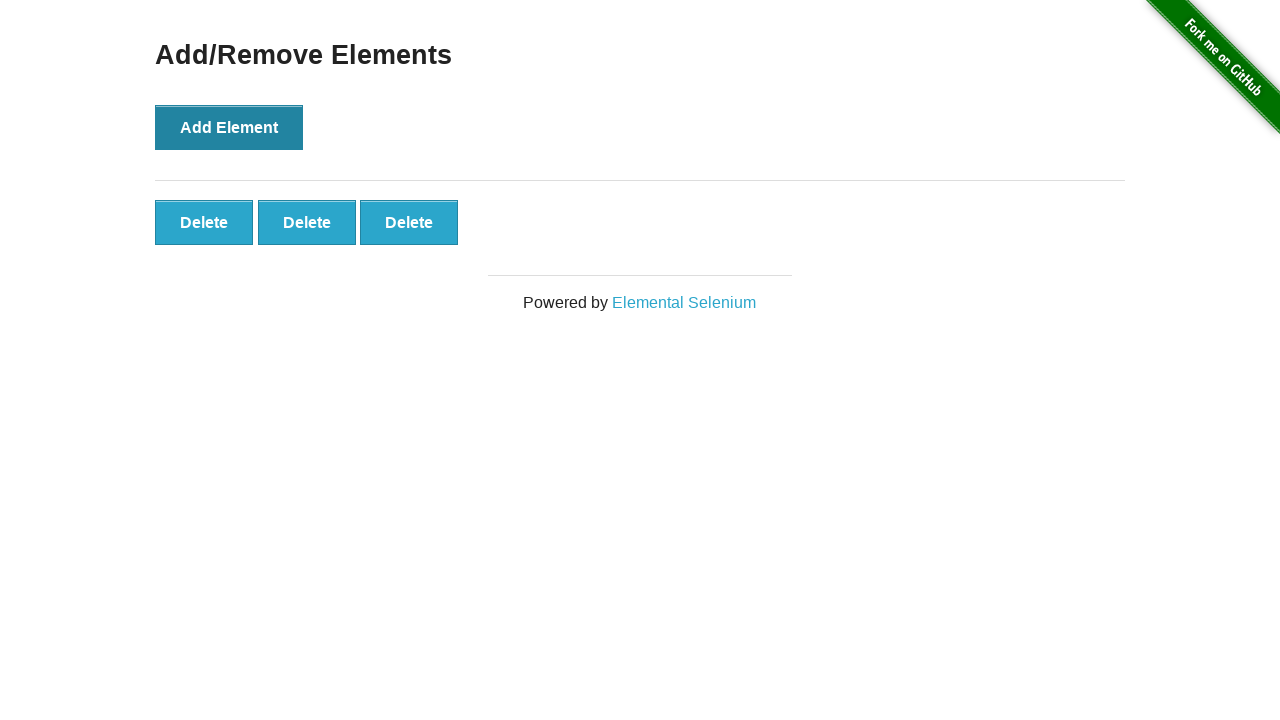

Clicked 'Add Element' button (iteration 4/10) at (229, 127) on button:has-text('Add Element')
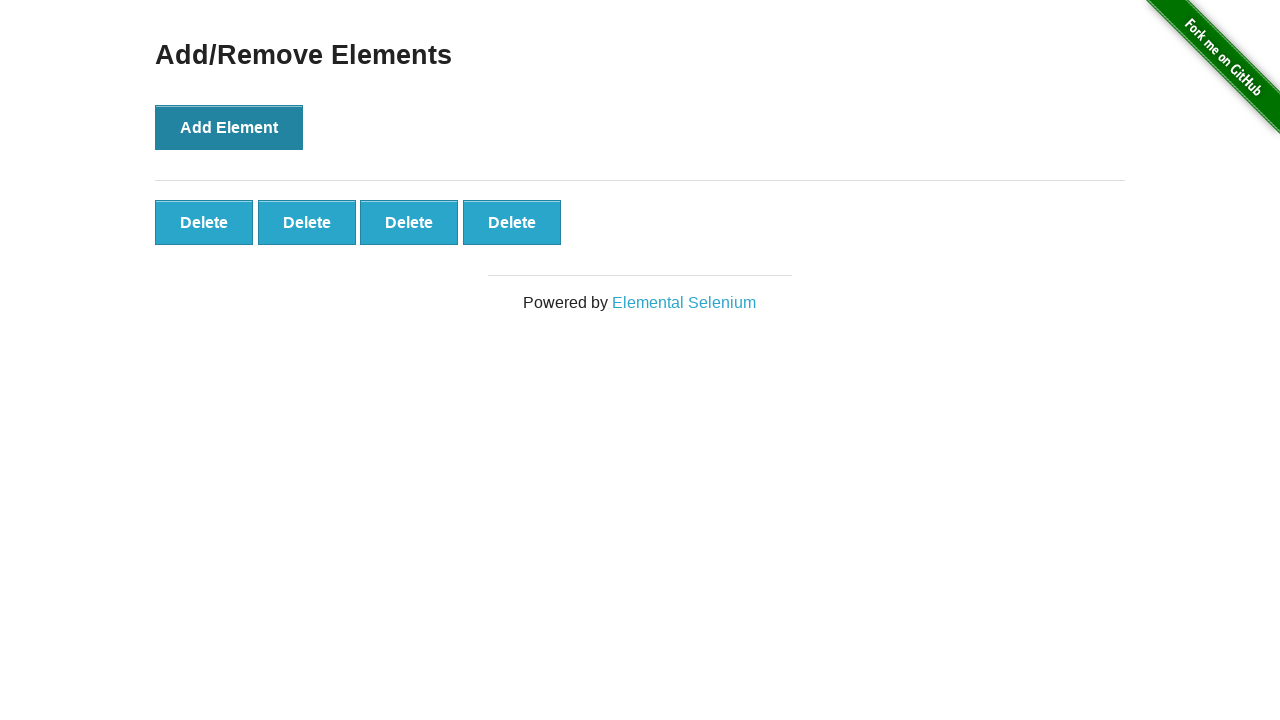

Clicked 'Add Element' button (iteration 5/10) at (229, 127) on button:has-text('Add Element')
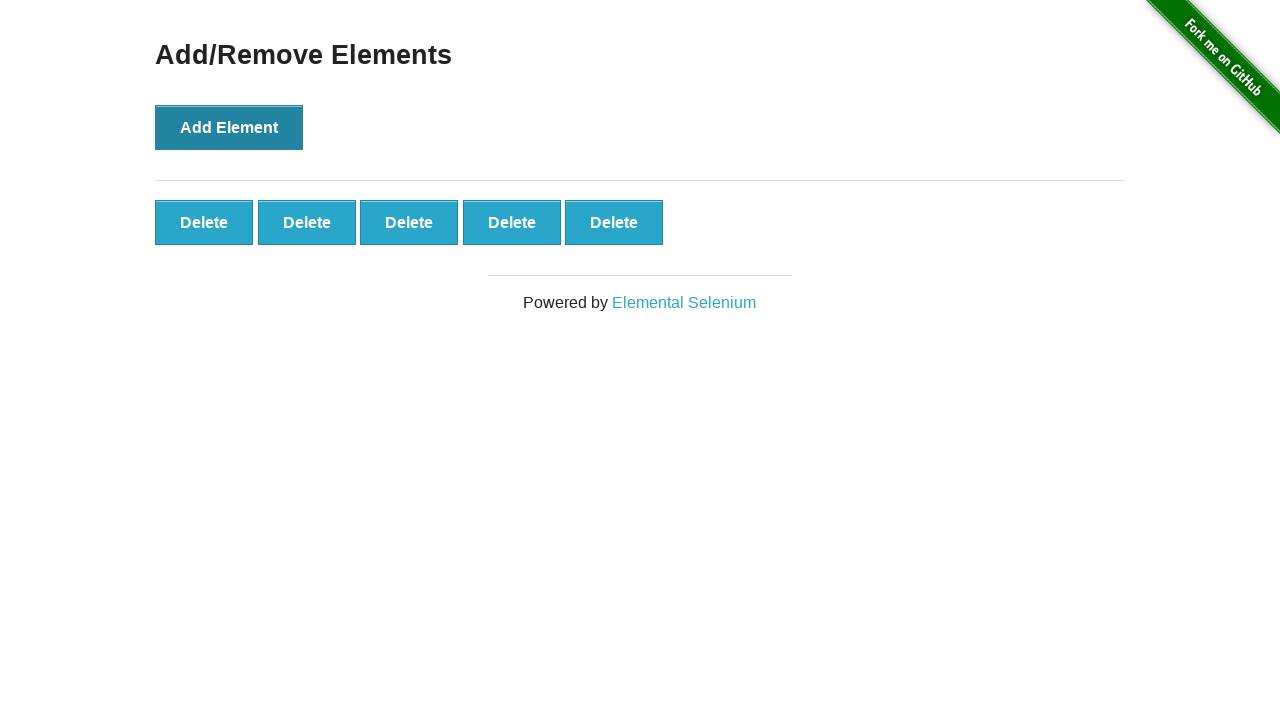

Clicked 'Add Element' button (iteration 6/10) at (229, 127) on button:has-text('Add Element')
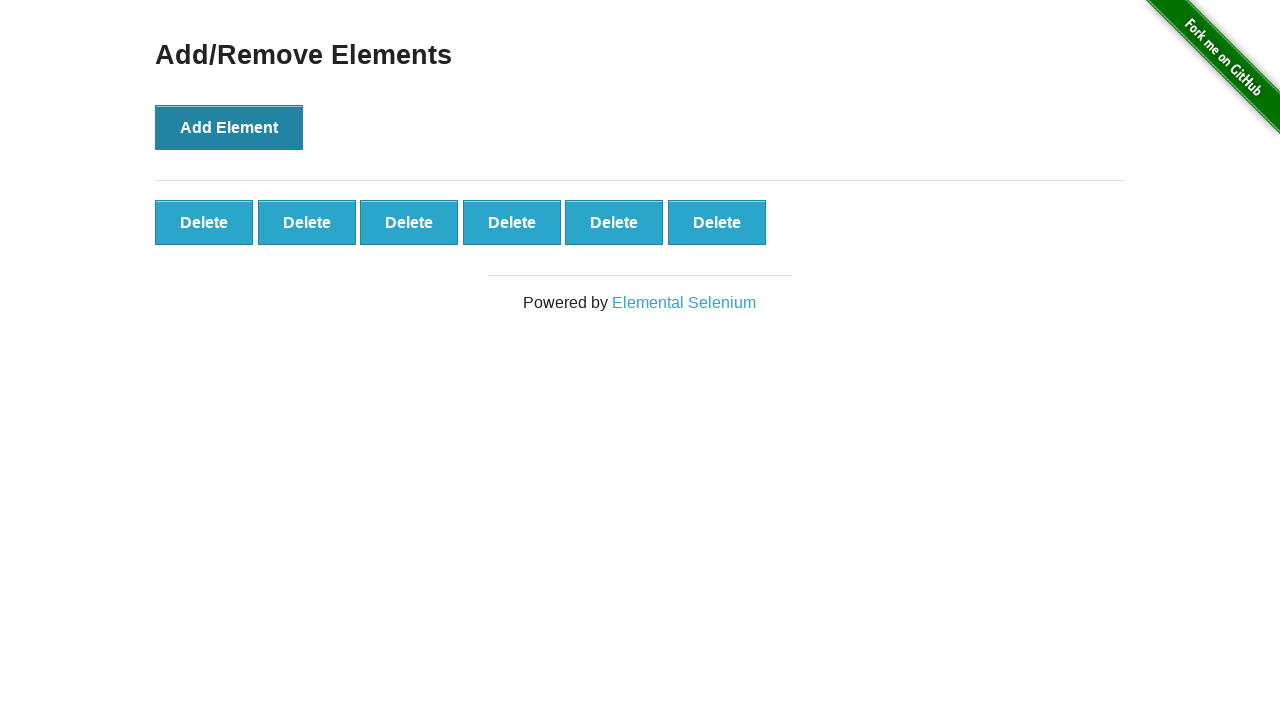

Clicked 'Add Element' button (iteration 7/10) at (229, 127) on button:has-text('Add Element')
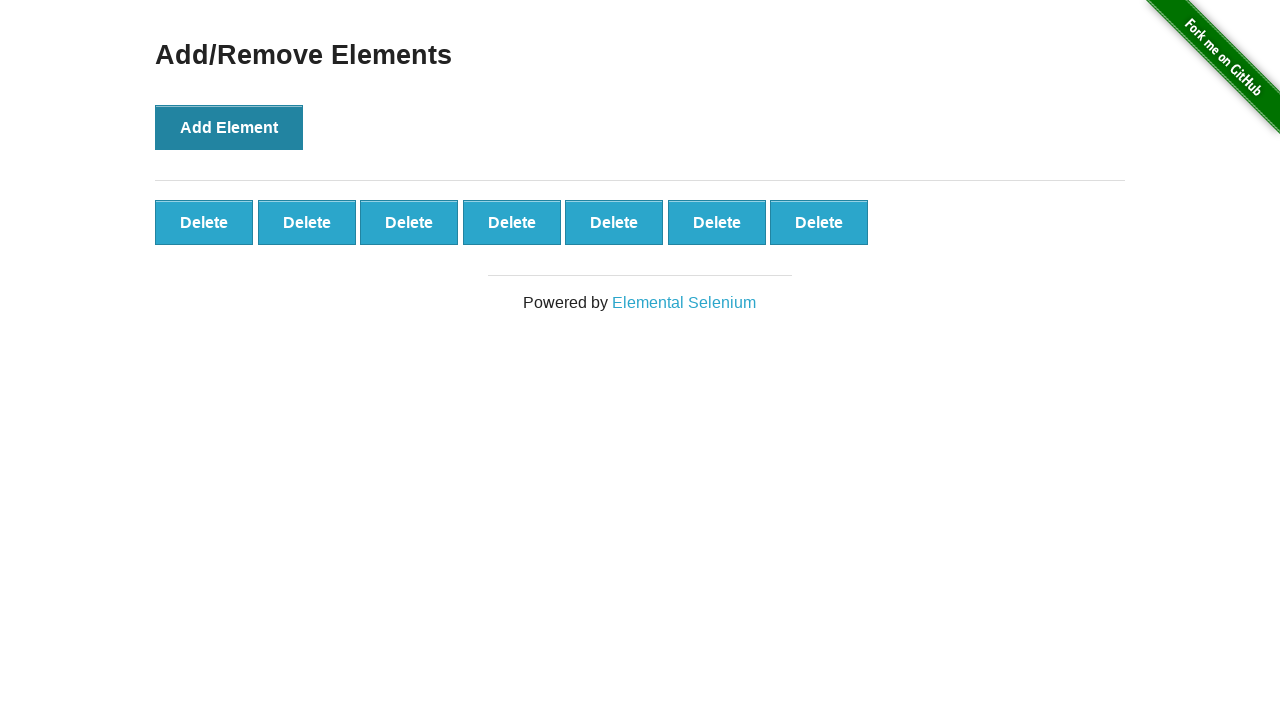

Clicked 'Add Element' button (iteration 8/10) at (229, 127) on button:has-text('Add Element')
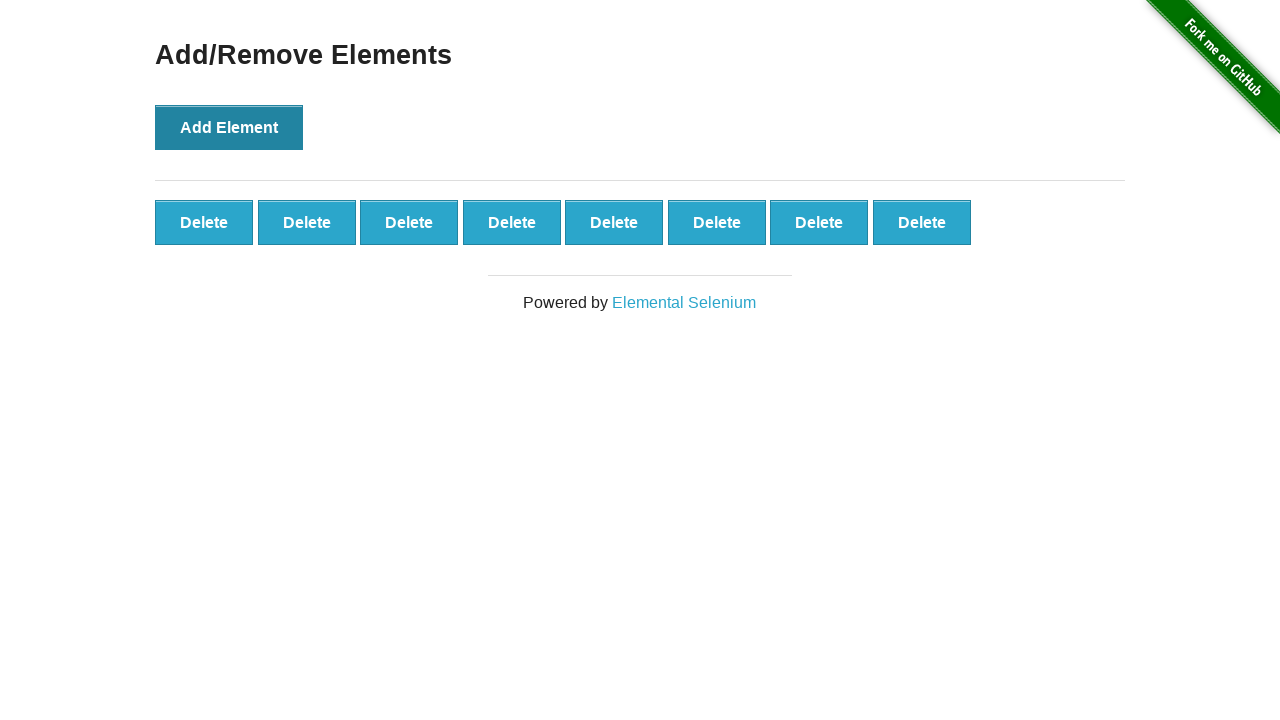

Clicked 'Add Element' button (iteration 9/10) at (229, 127) on button:has-text('Add Element')
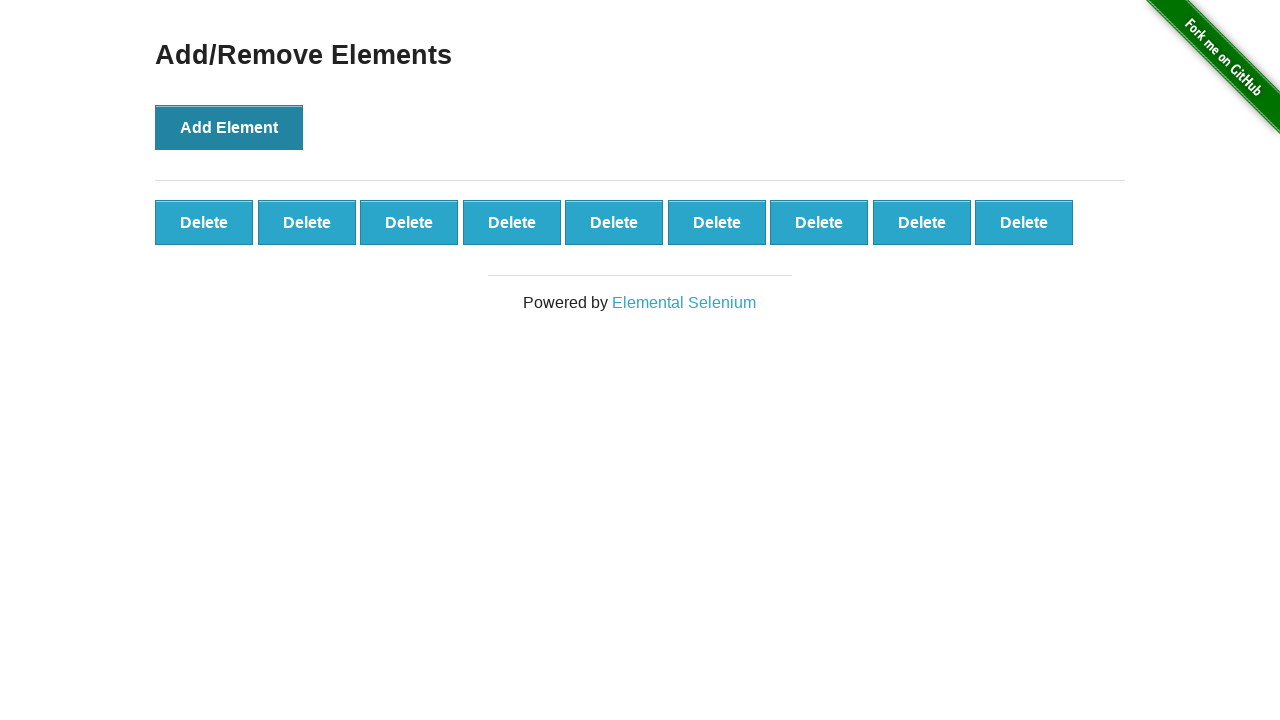

Clicked 'Add Element' button (iteration 10/10) at (229, 127) on button:has-text('Add Element')
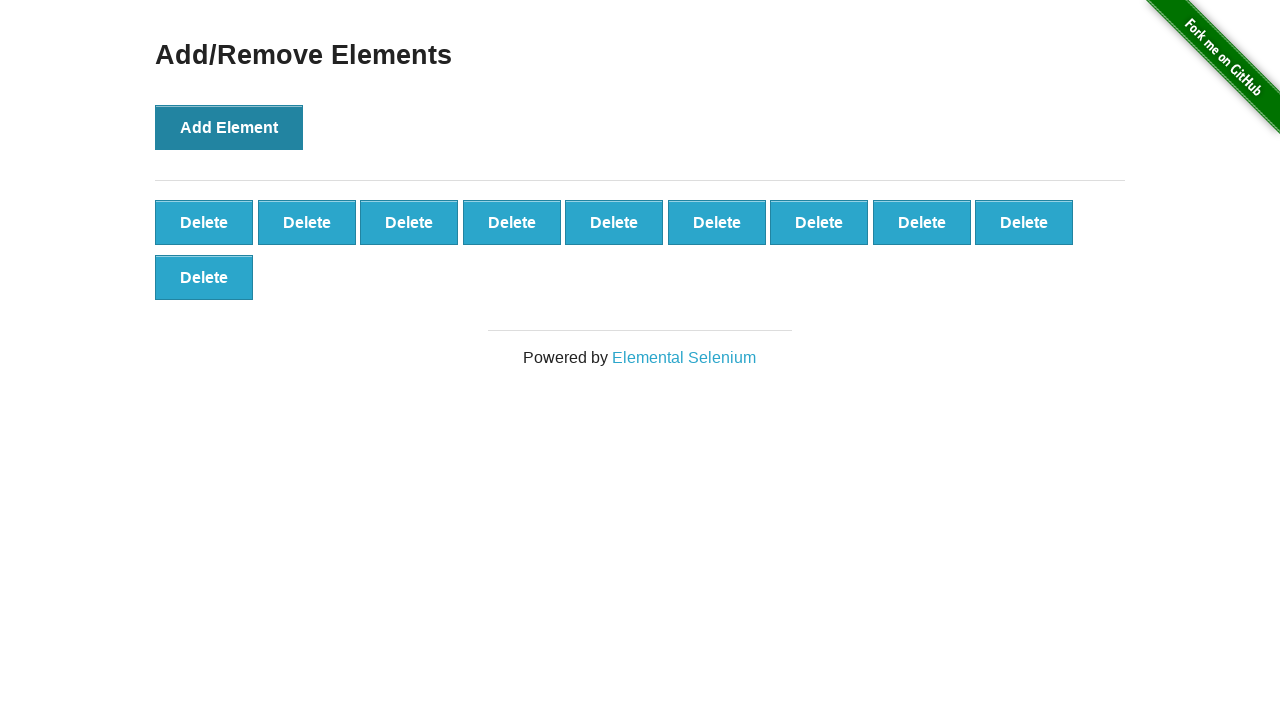

Waited for dynamically added elements to be present
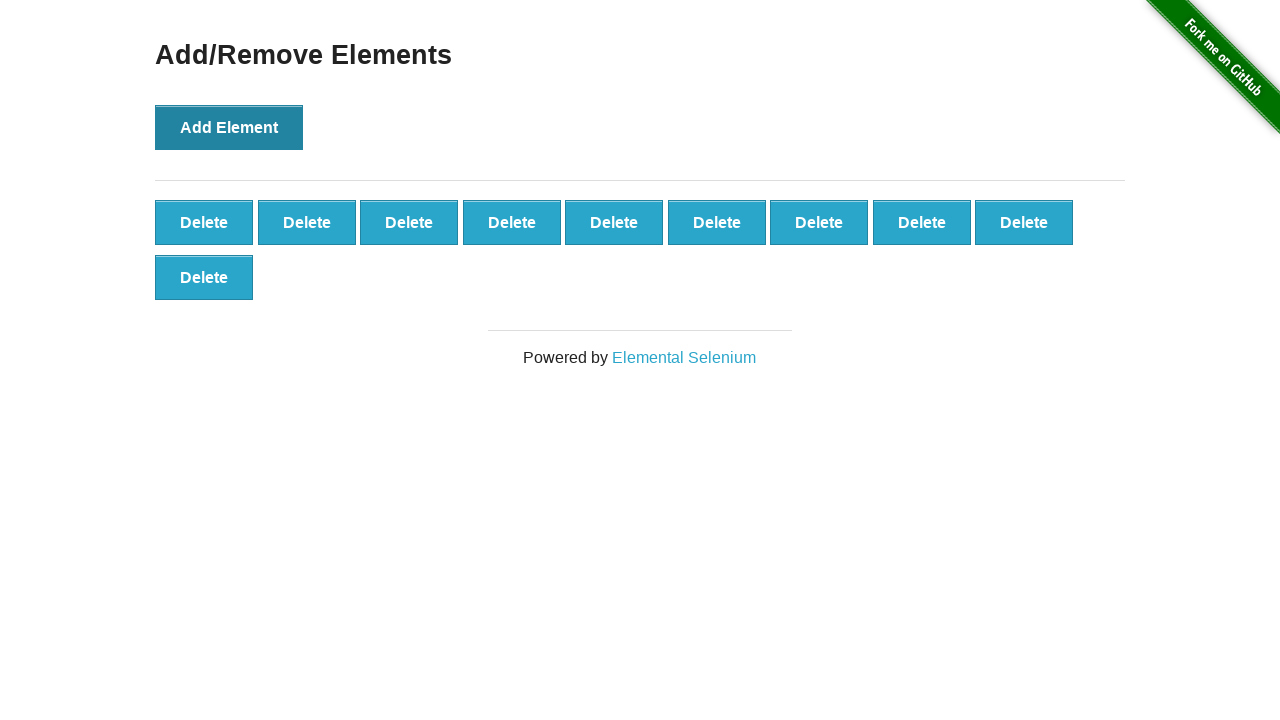

Clicked the 5th added element to remove it at (614, 222) on (//*[@class='added-manually'])[5]
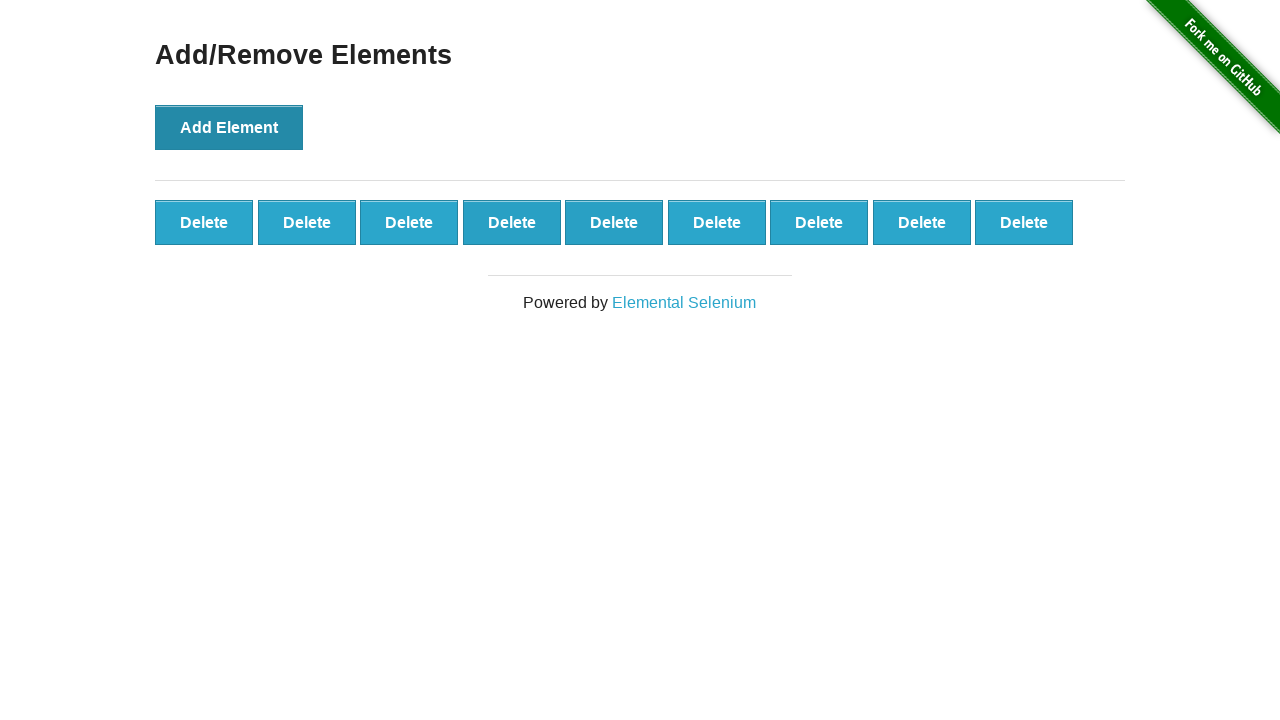

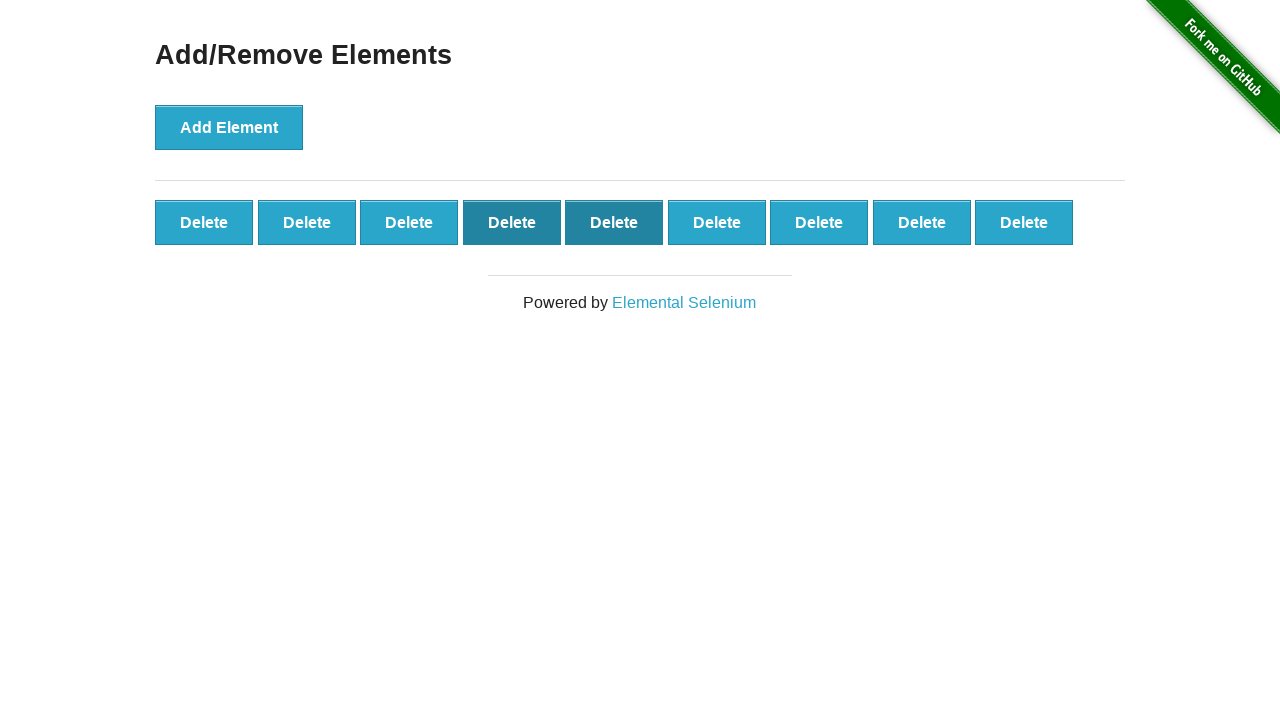